Tests various web elements including form input, double-click action with alert handling, and confirm box interaction on a Selenium practice site

Starting URL: https://artoftesting.com/samplesiteforselenium

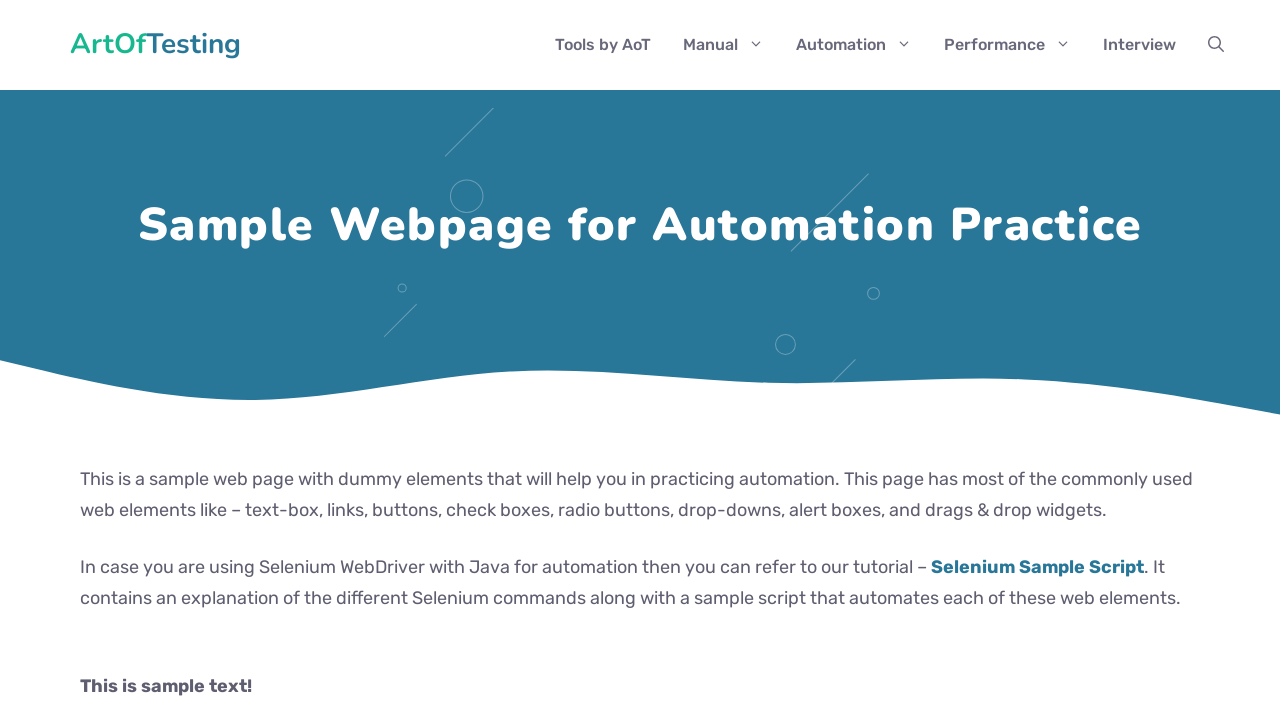

Clicked on the first link in common web elements section at (176, 361) on //*[@id="commonWebElements"]/p[1]/a
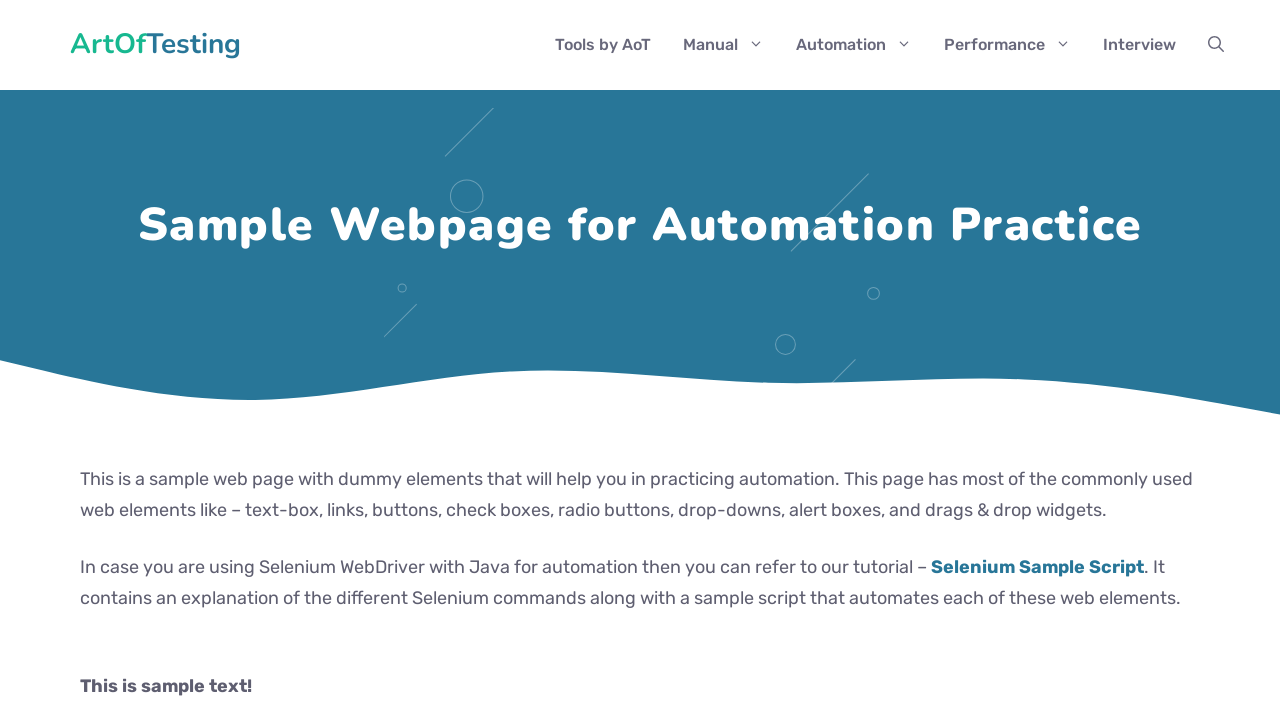

Filled first name field with 'Hello' on #fname
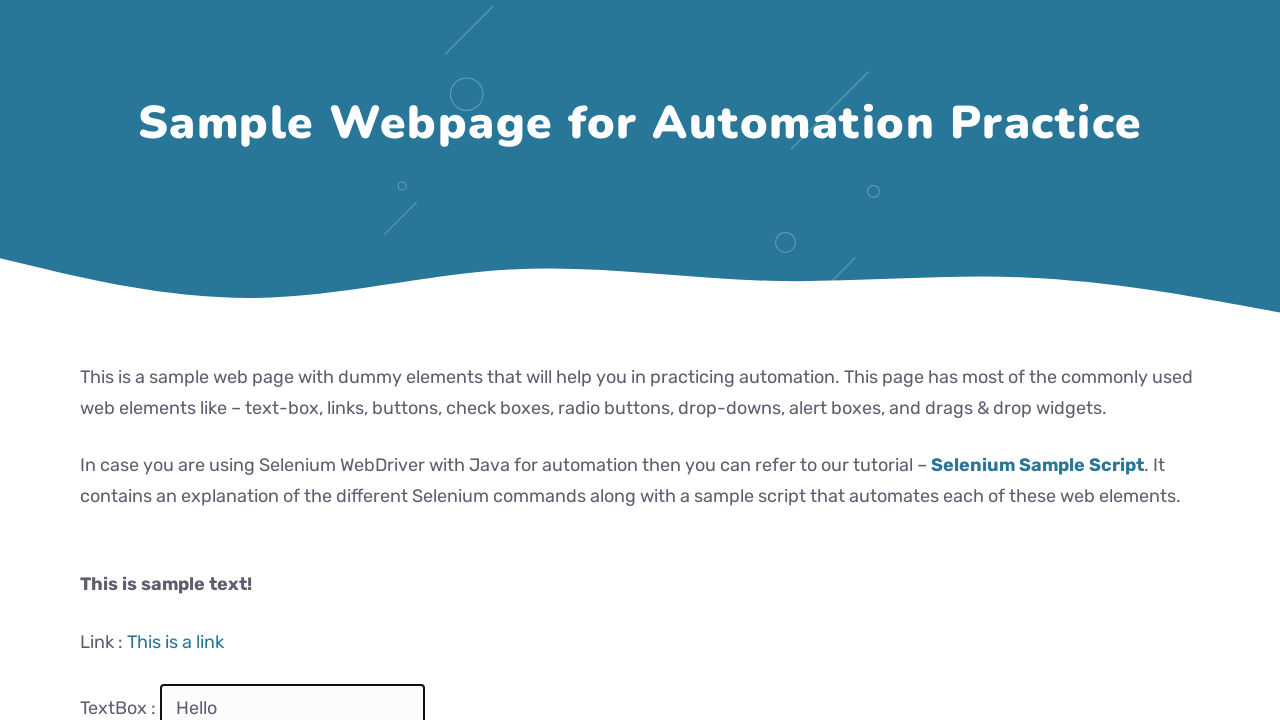

Double-clicked button to trigger alert dialog at (242, 361) on #dblClkBtn
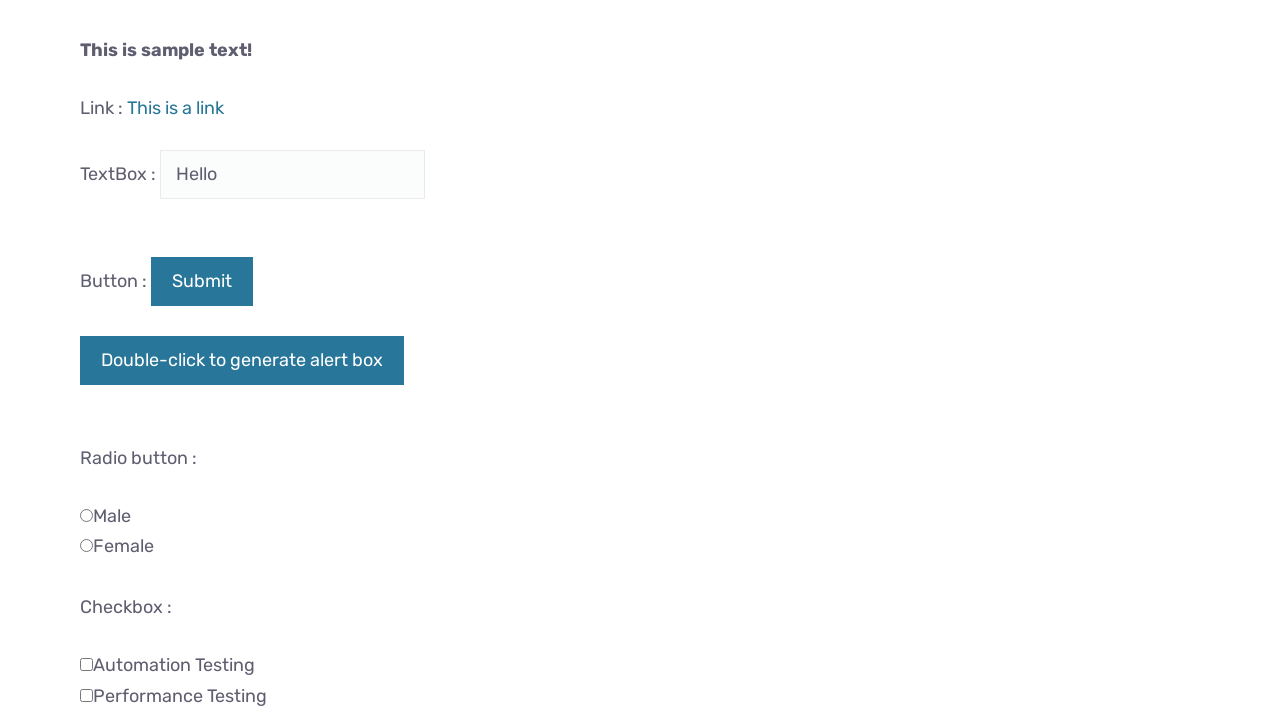

Set up dialog handler to accept alerts
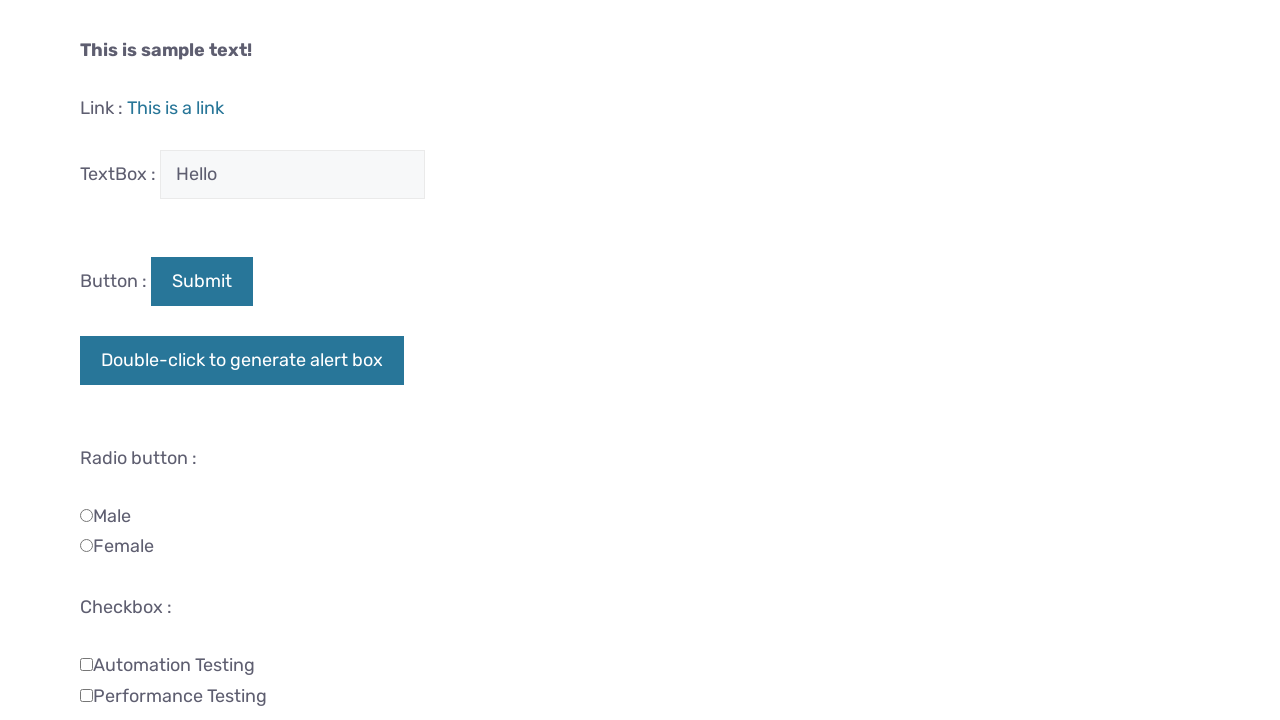

Clicked button to generate confirm box at (192, 360) on //*[@id="ConfirmBox"]/button
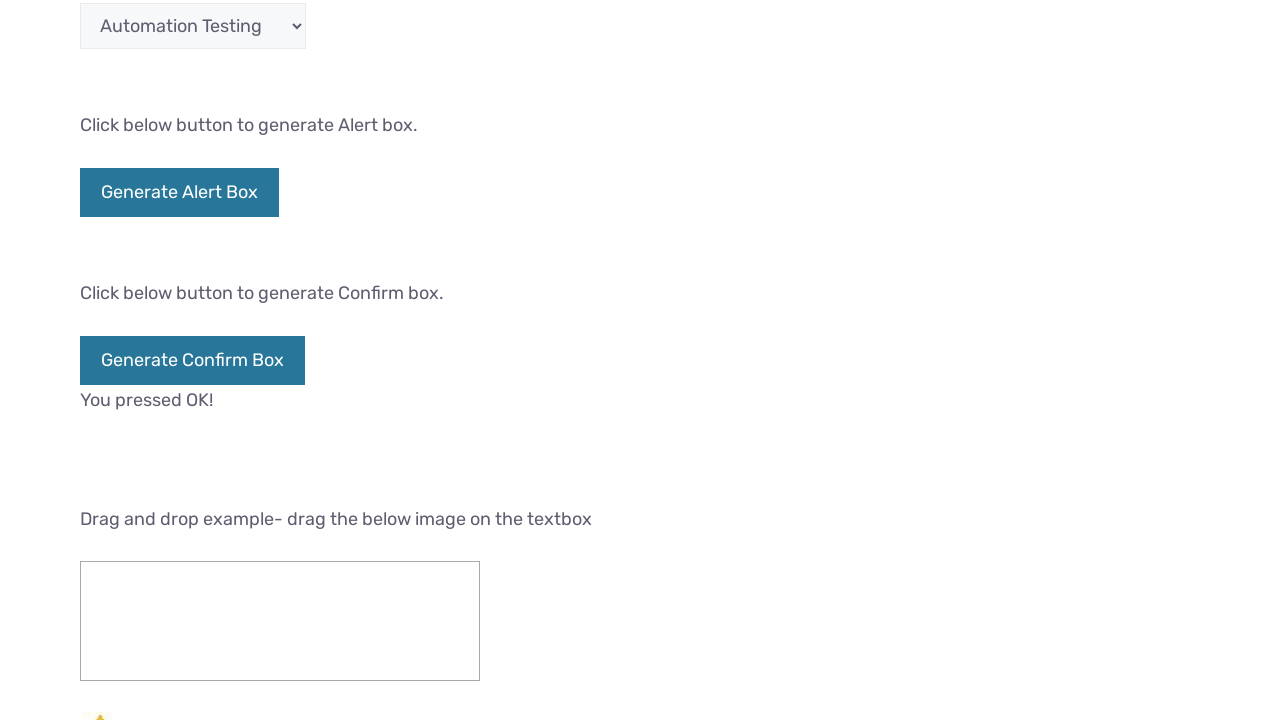

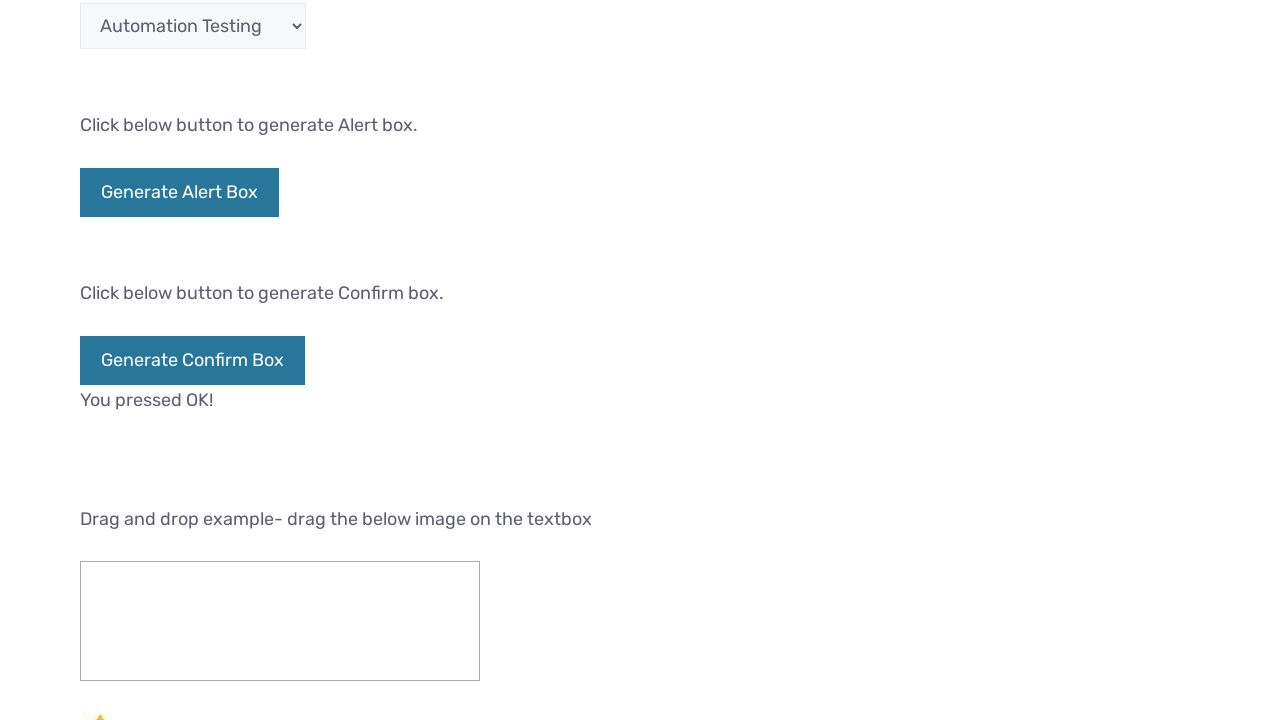